Tests toggling a todo item between completed and active states

Starting URL: https://todomvc.com/examples/react/dist/

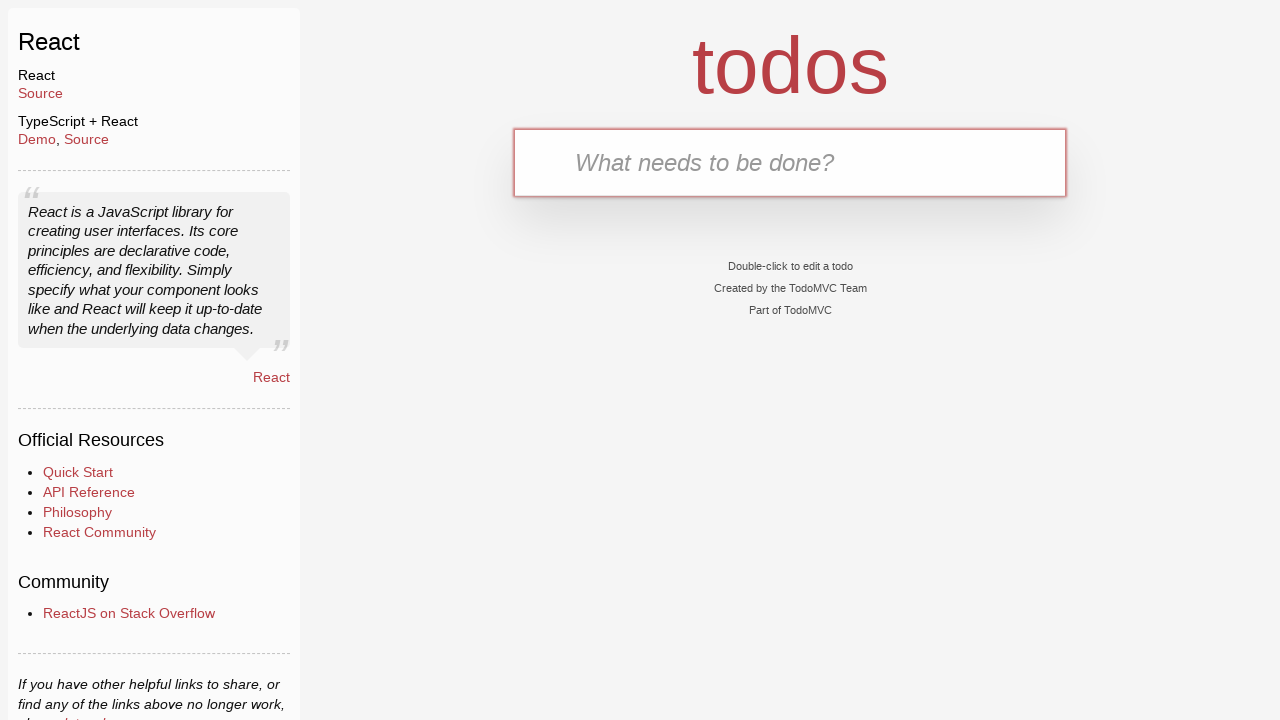

Waited for new todo input field to be visible
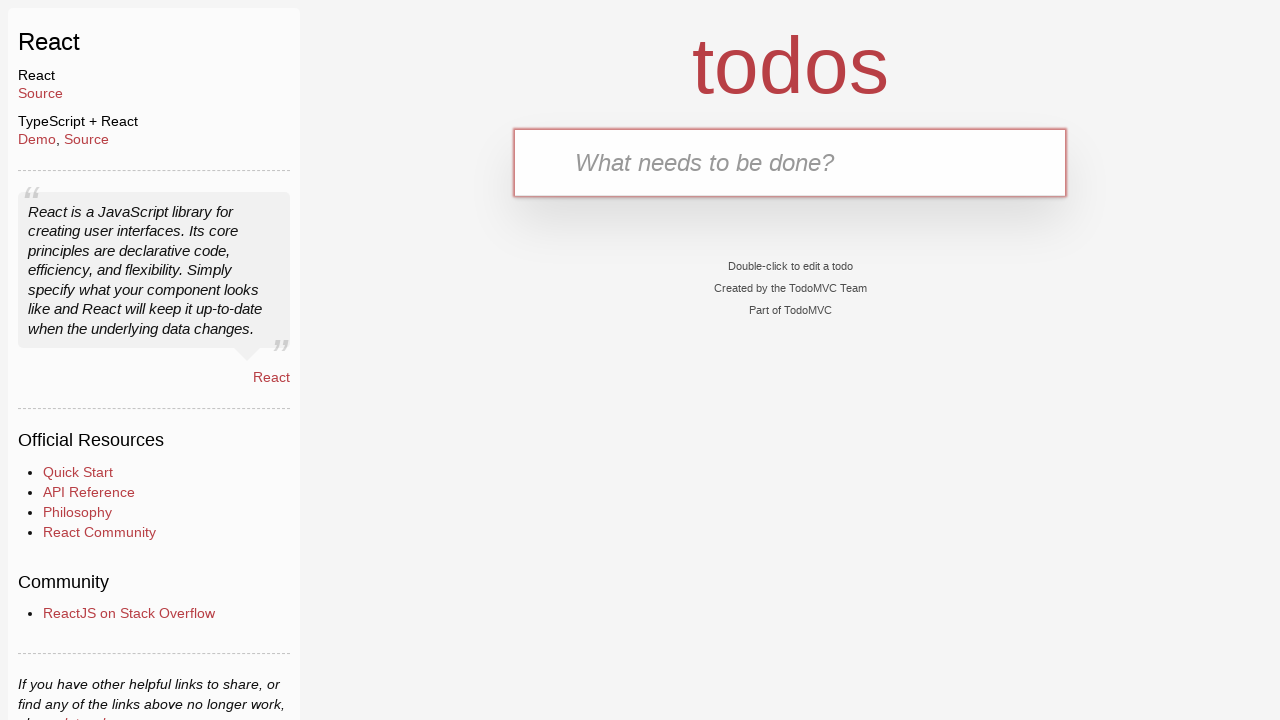

Filled new todo input field with 'aaa' on input.new-todo
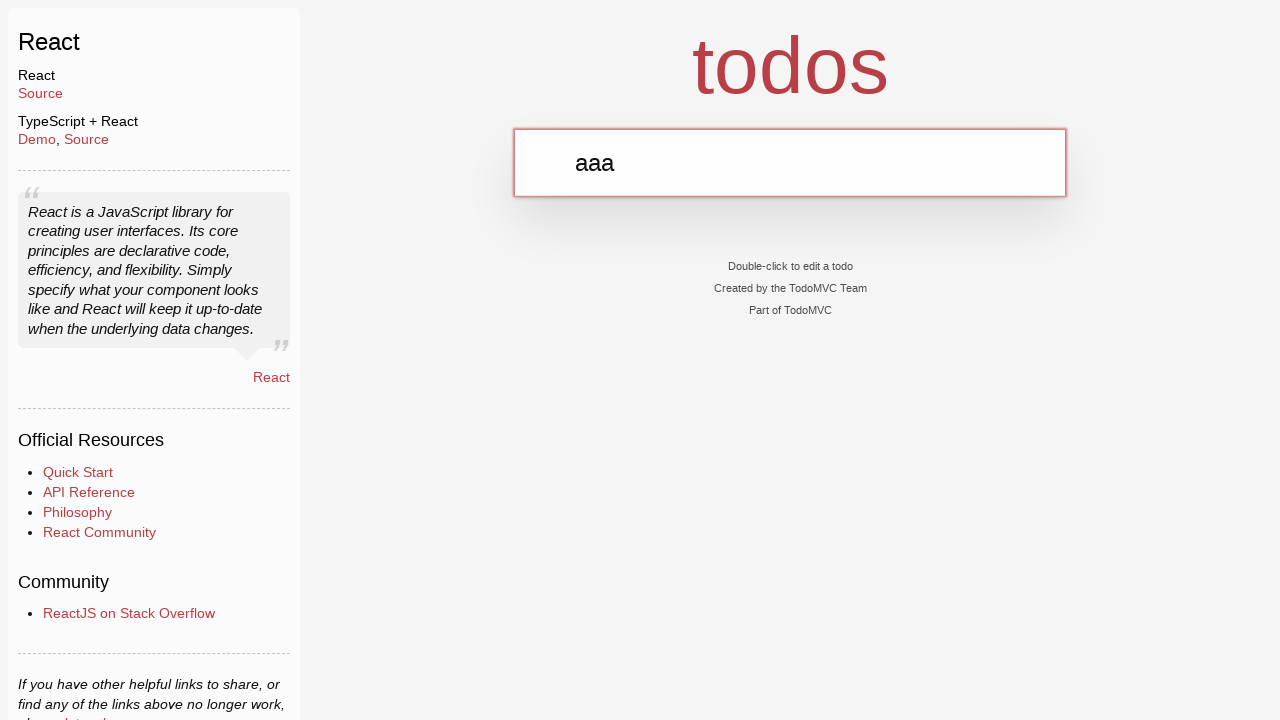

Pressed Enter to create the todo item on input.new-todo
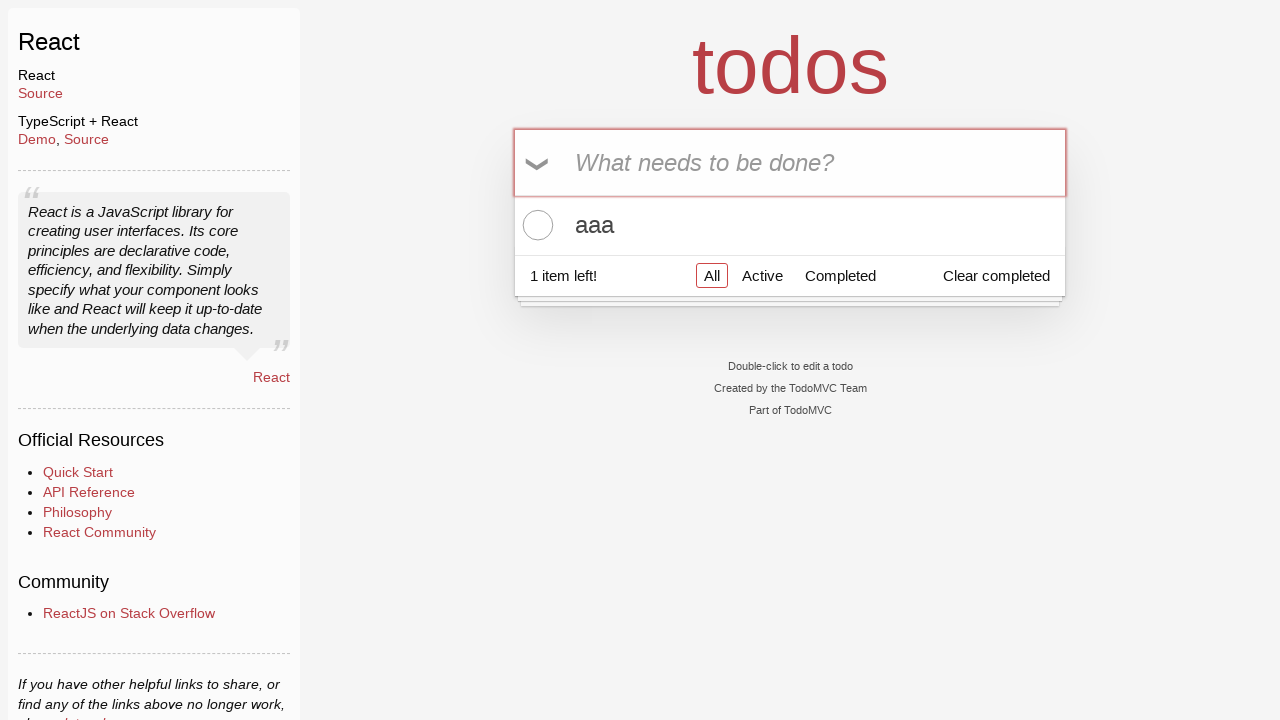

Waited for todo count indicator to appear
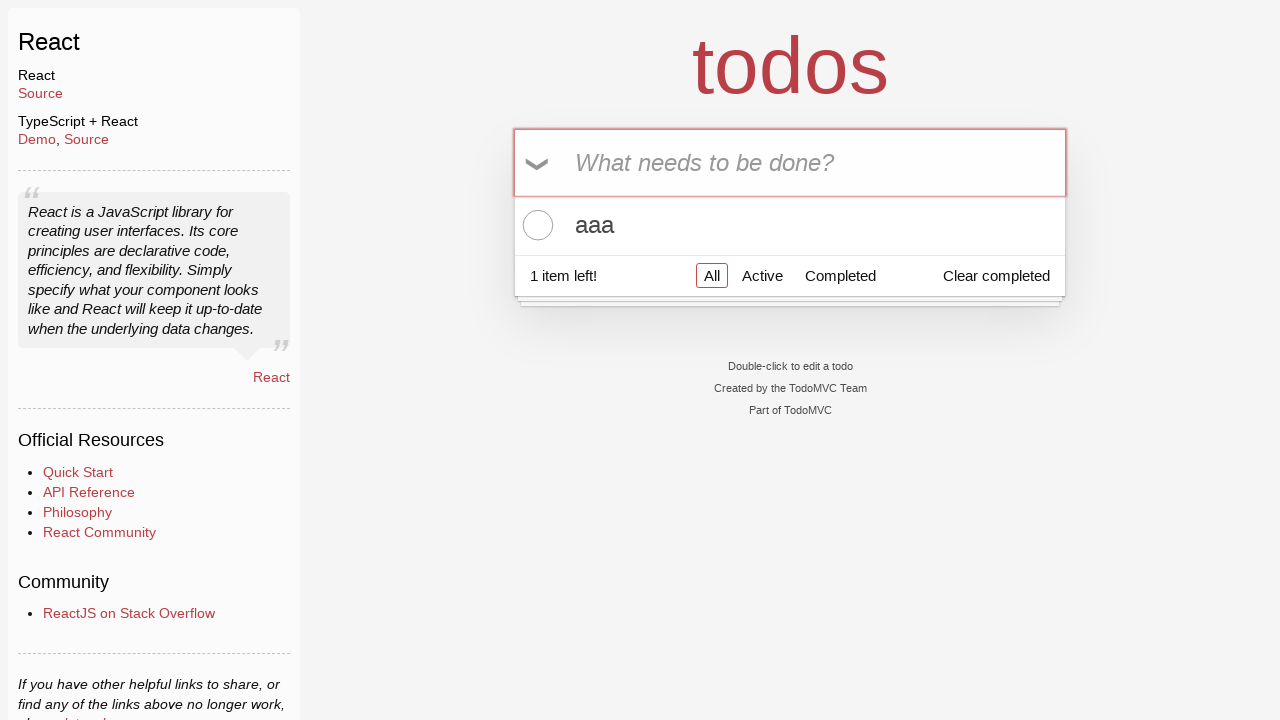

Verified that '1 item left!' is displayed in todo count
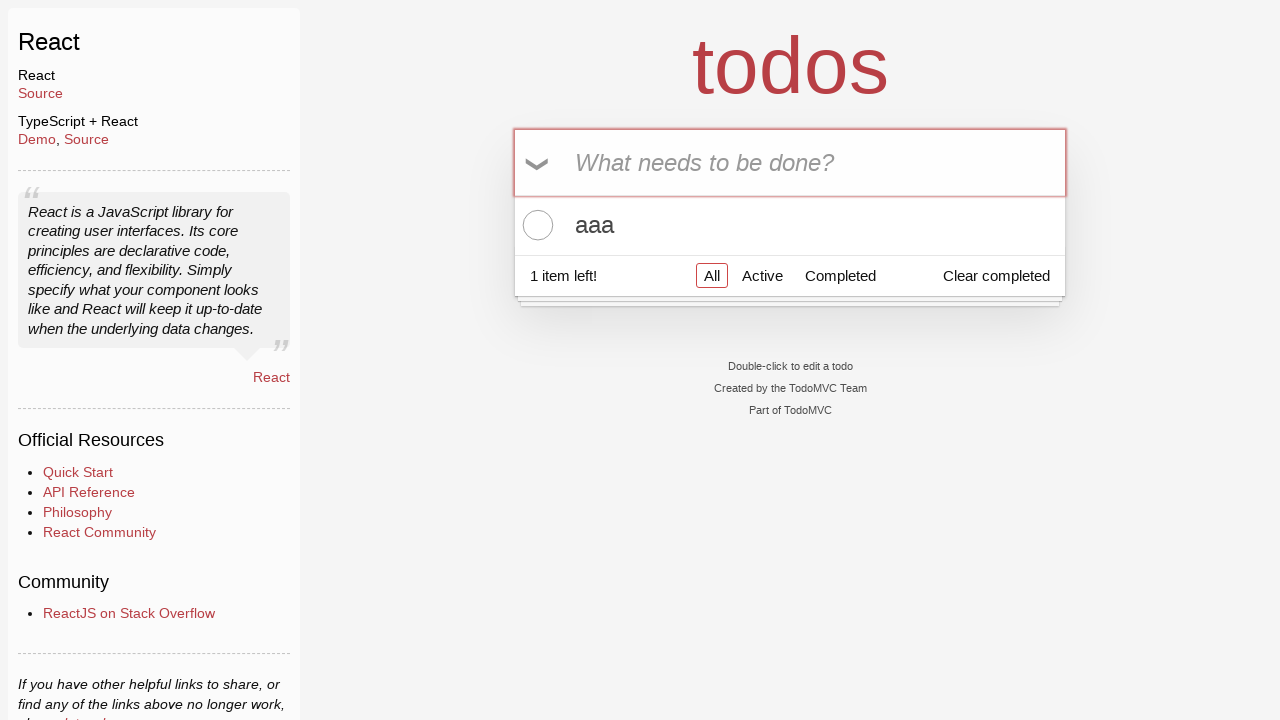

Clicked toggle checkbox to mark todo as completed at (535, 225) on xpath=//label[contains(text(), 'aaa')]/../input[@class='toggle']
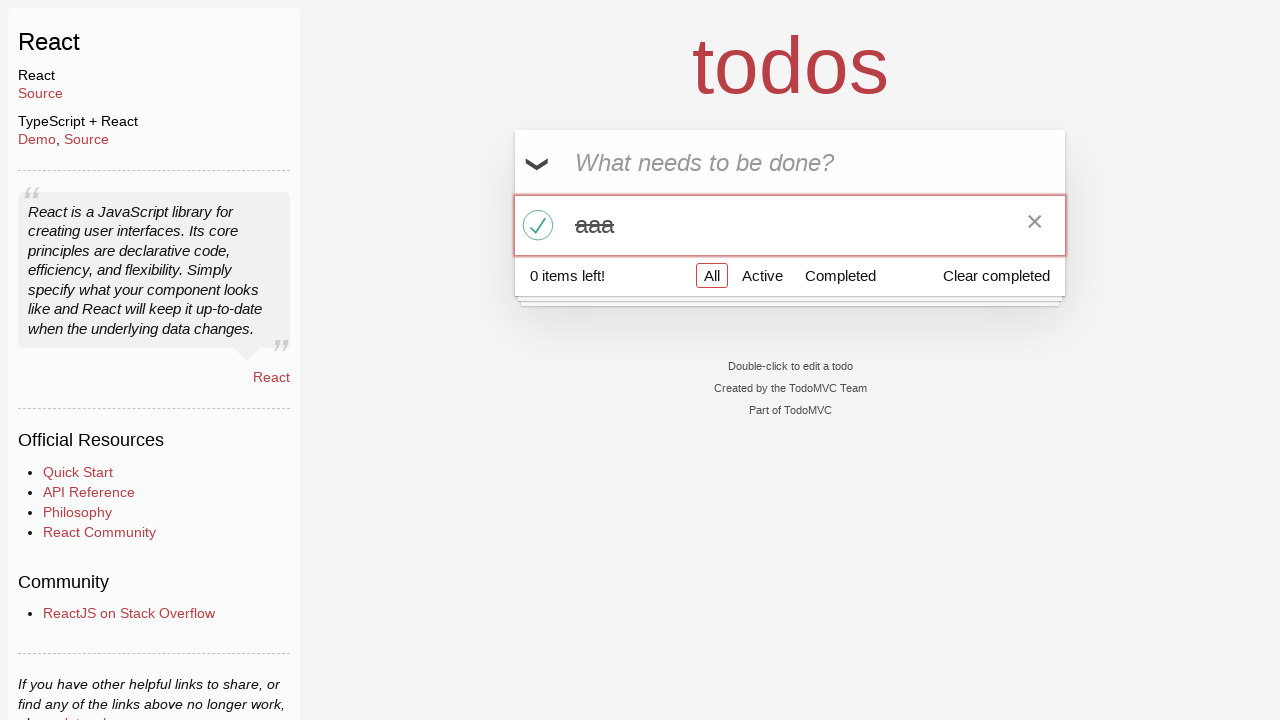

Verified that '0 items left!' is displayed after toggling to completed
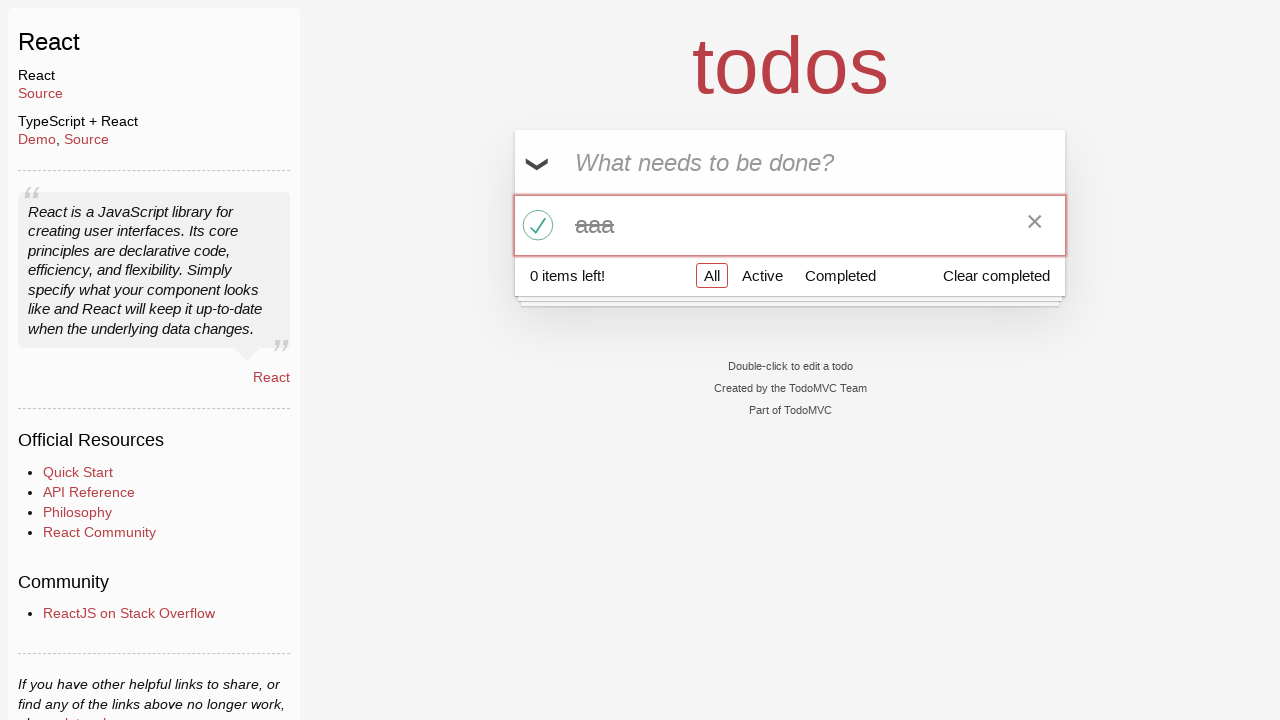

Clicked toggle checkbox to mark todo as active again at (535, 225) on xpath=//label[contains(text(), 'aaa')]/../input[@class='toggle']
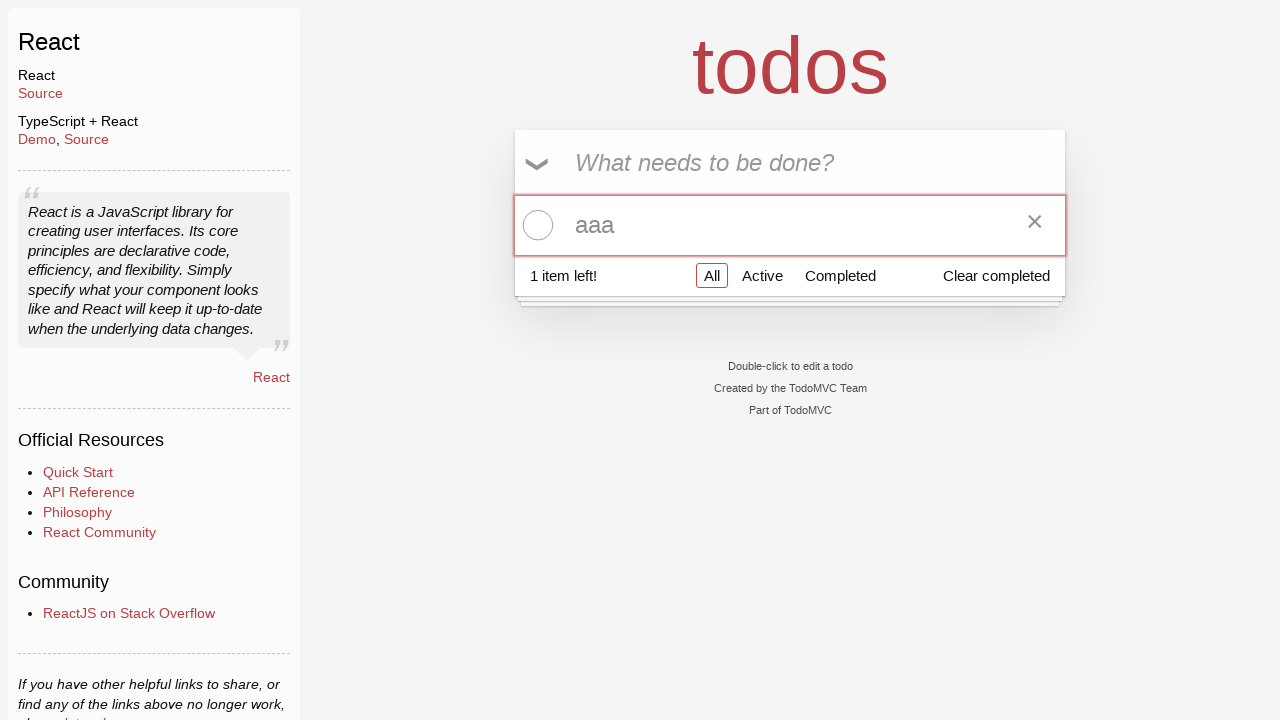

Verified that '1 item left!' is displayed after toggling back to active
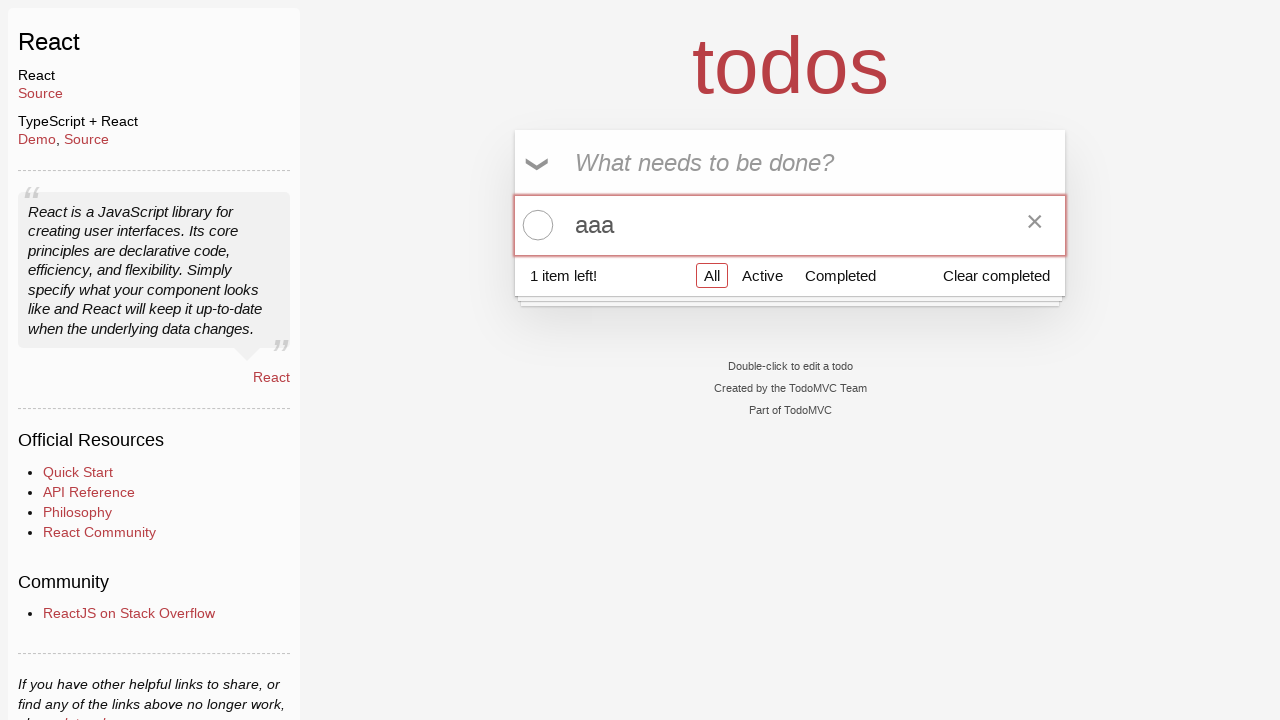

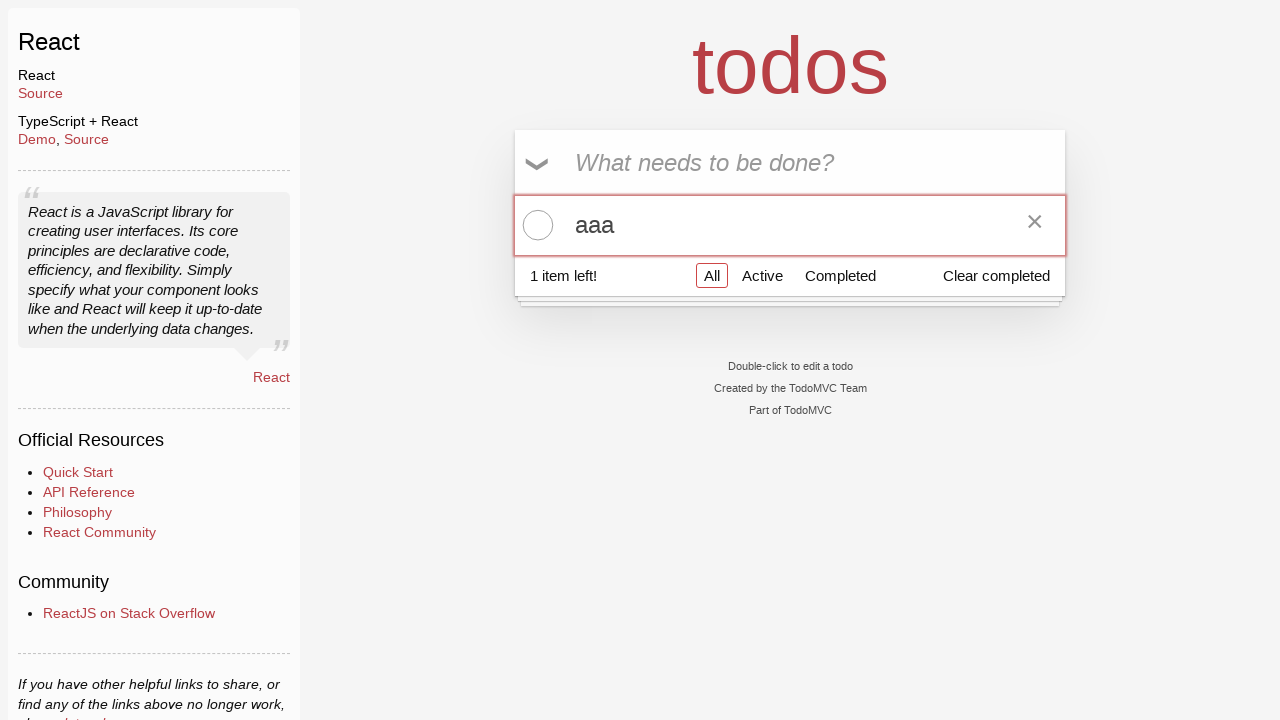